Tests handling a JavaScript confirm dialog by clicking a link that triggers a confirm box, retrieving the text, and dismissing (canceling) it.

Starting URL: https://www.selenium.dev/documentation/en/webdriver/js_alerts_prompts_and_confirmations/

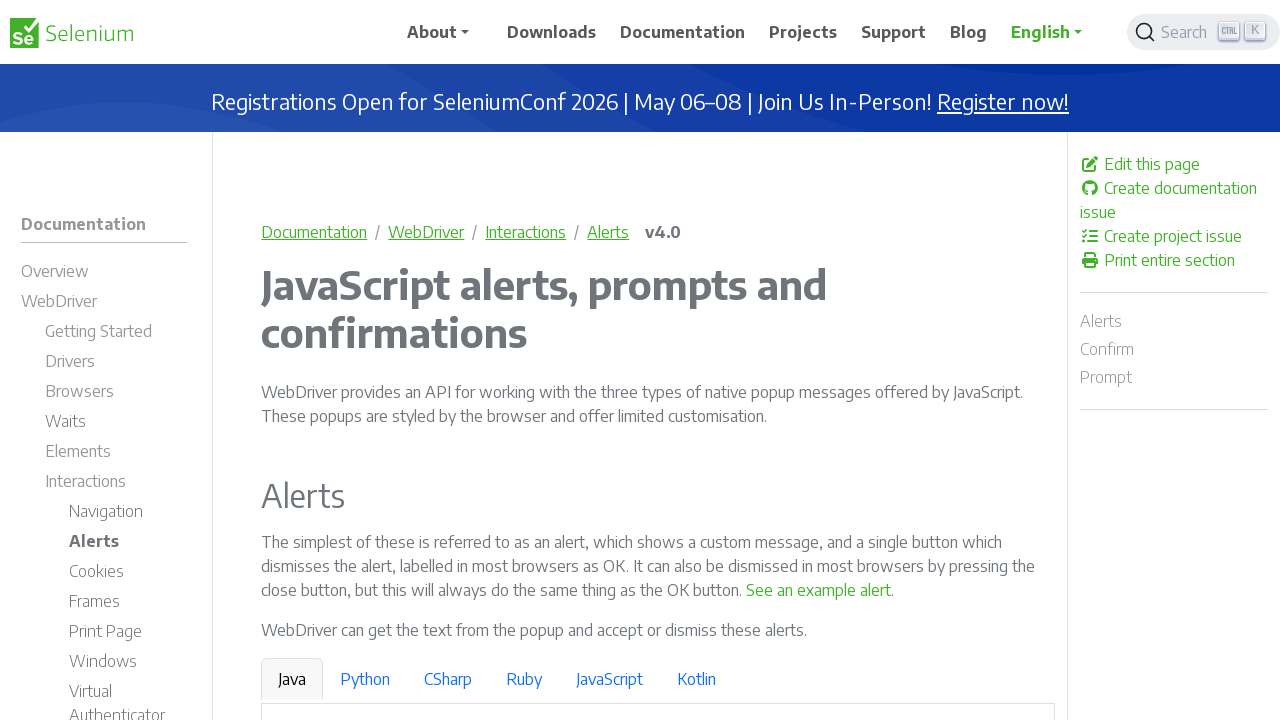

Set up dialog handler to dismiss confirm dialogs
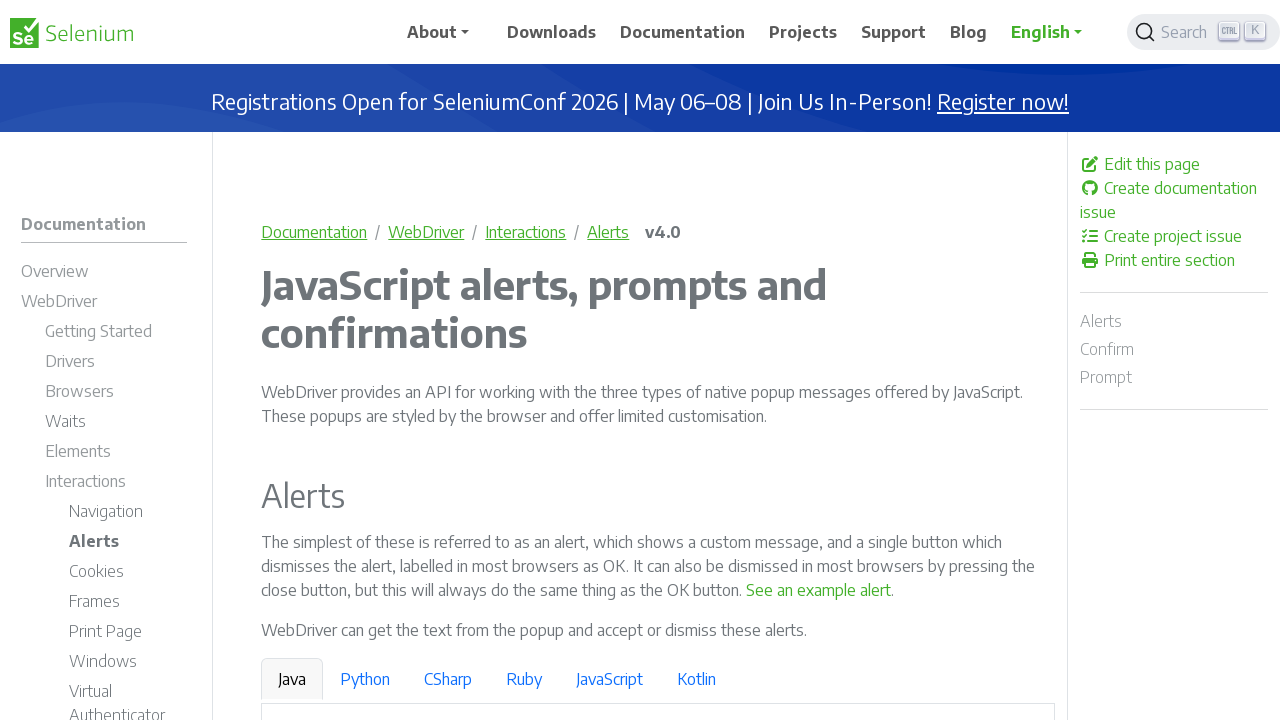

Clicked link to trigger confirm dialog at (964, 361) on a:has-text('See a sample confirm')
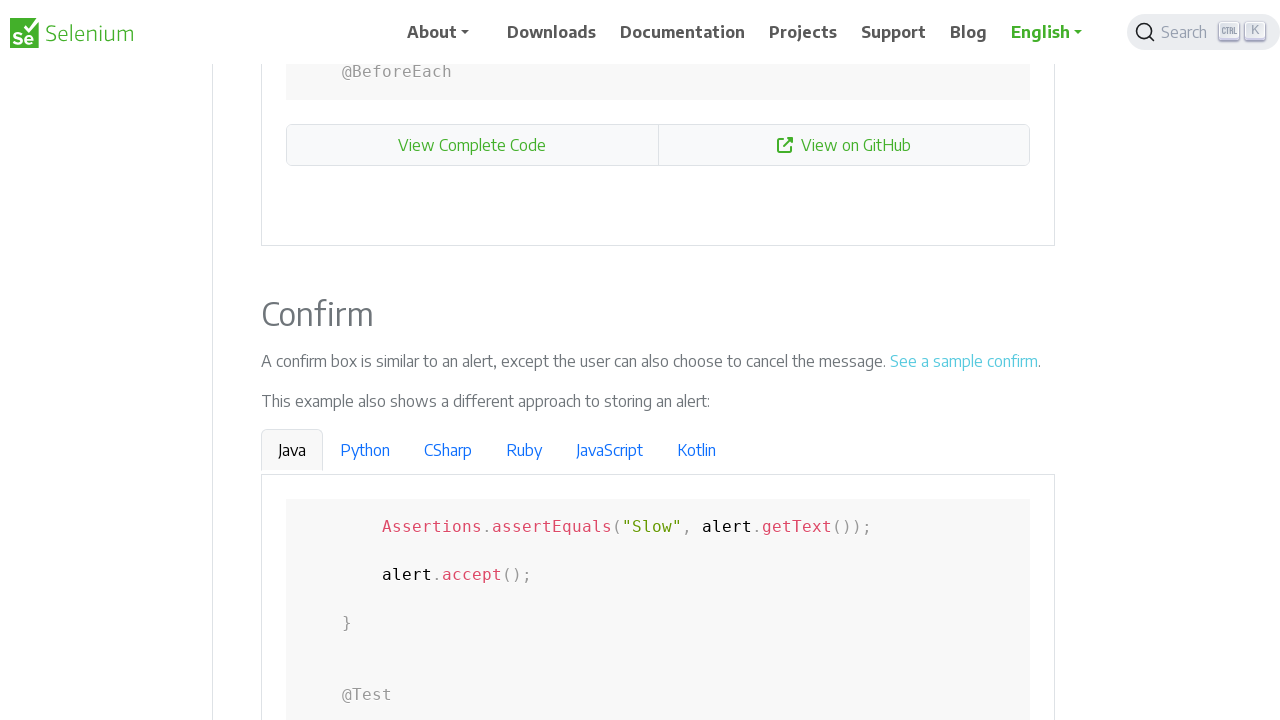

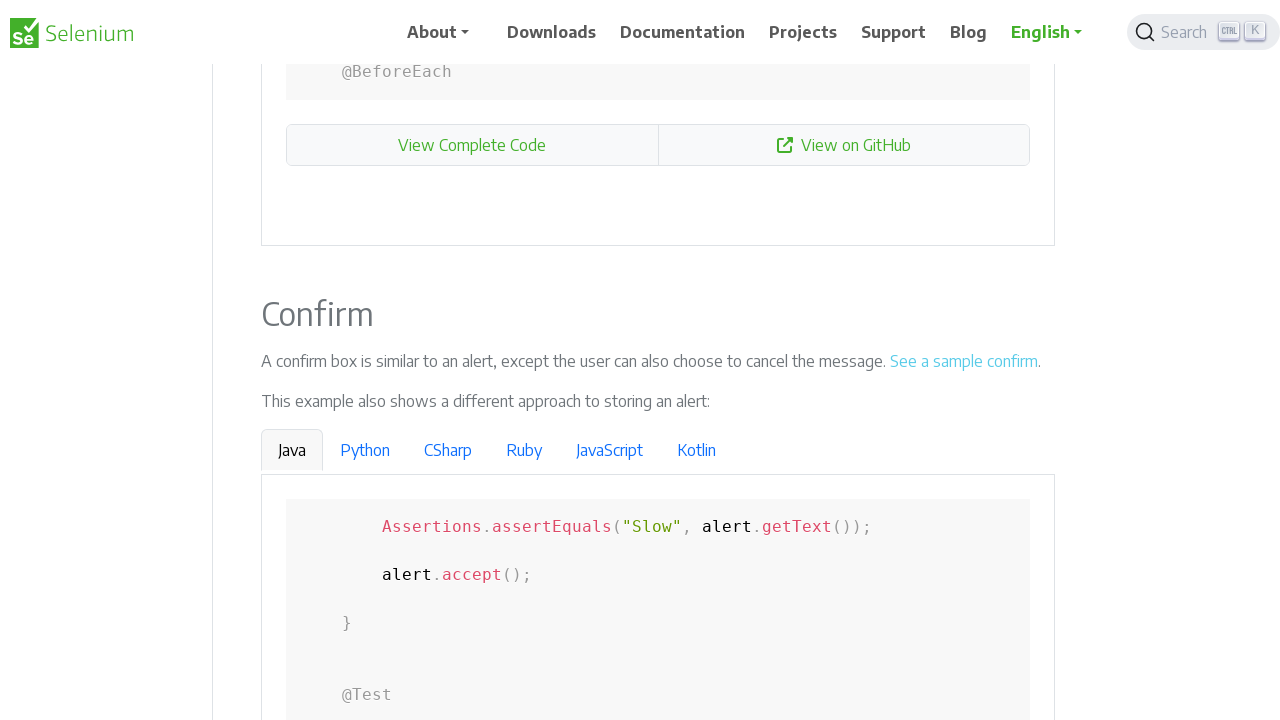